Tests dismissing a confirm alert by clicking a button and dismissing the confirm dialog

Starting URL: https://letcode.in/alert

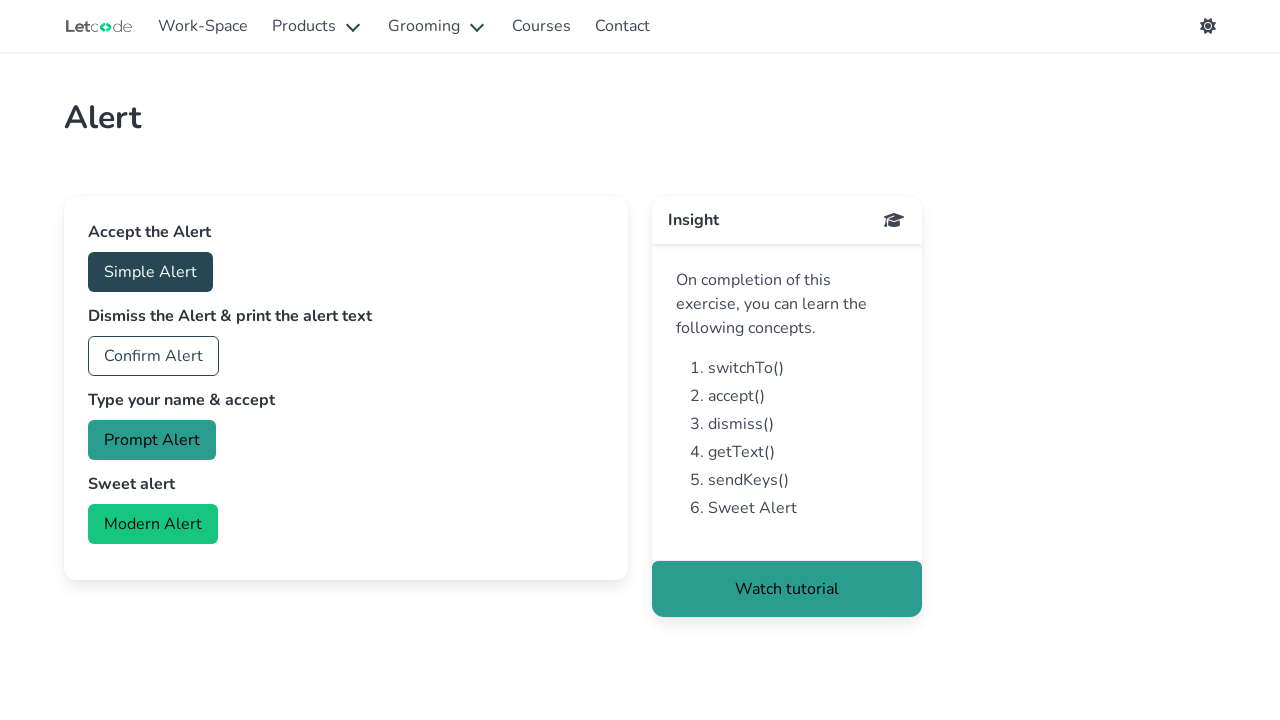

Clicked confirm button to trigger alert dialog at (154, 356) on #confirm
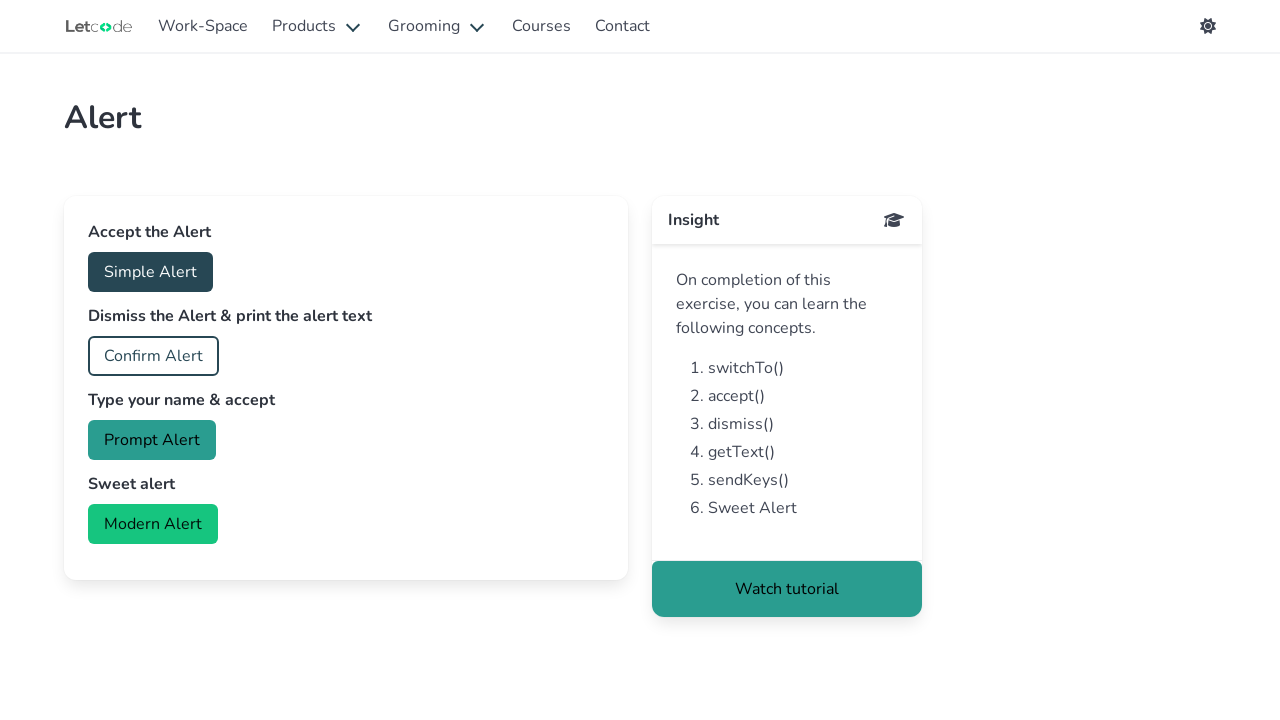

Set up dialog handler to dismiss confirm dialog
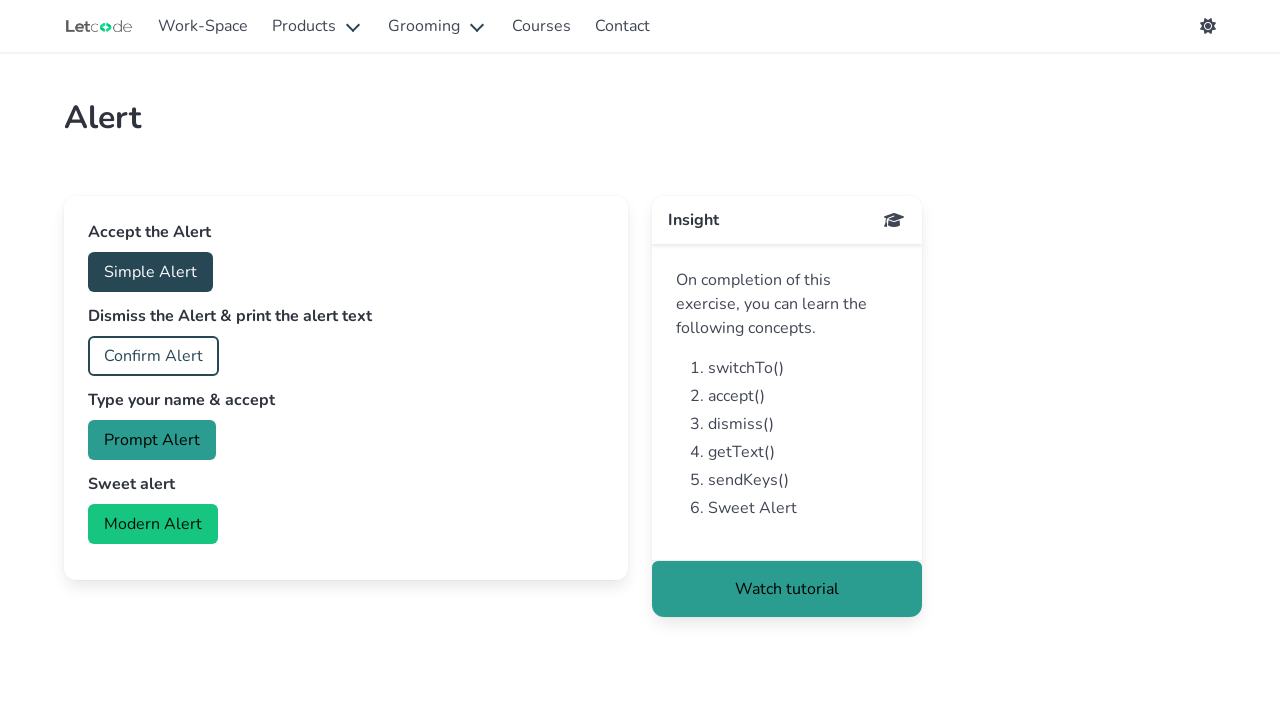

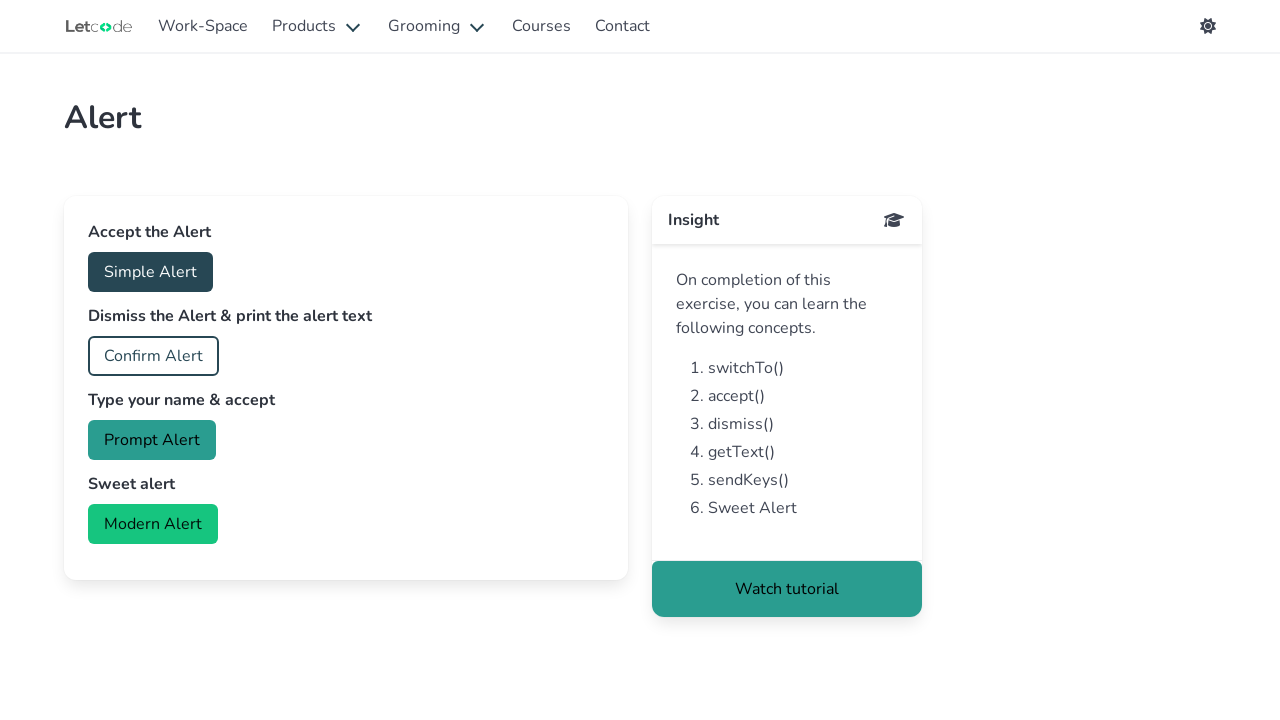